Tests iframe and alert handling on W3Schools demo page by switching to an iframe, triggering an alert, and accepting it

Starting URL: https://www.w3schools.com/jsref/tryit.asp?filename=tryjsref_alert

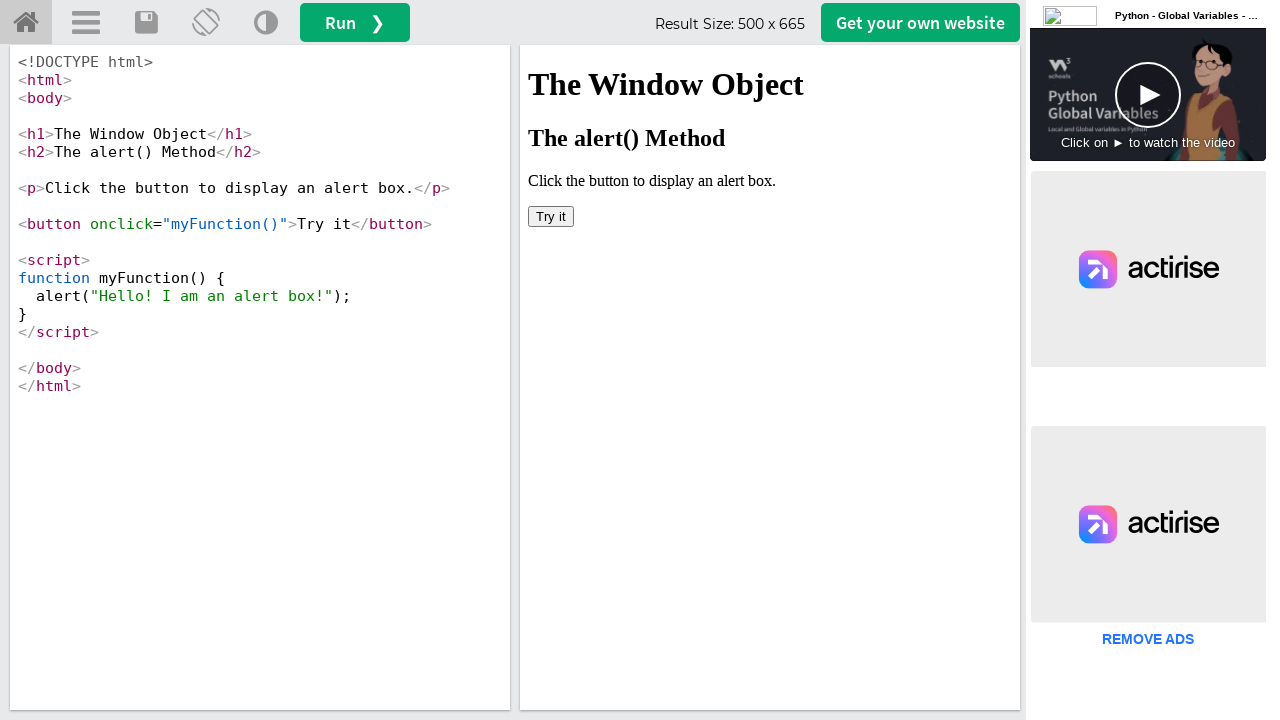

Located the first iframe on the page
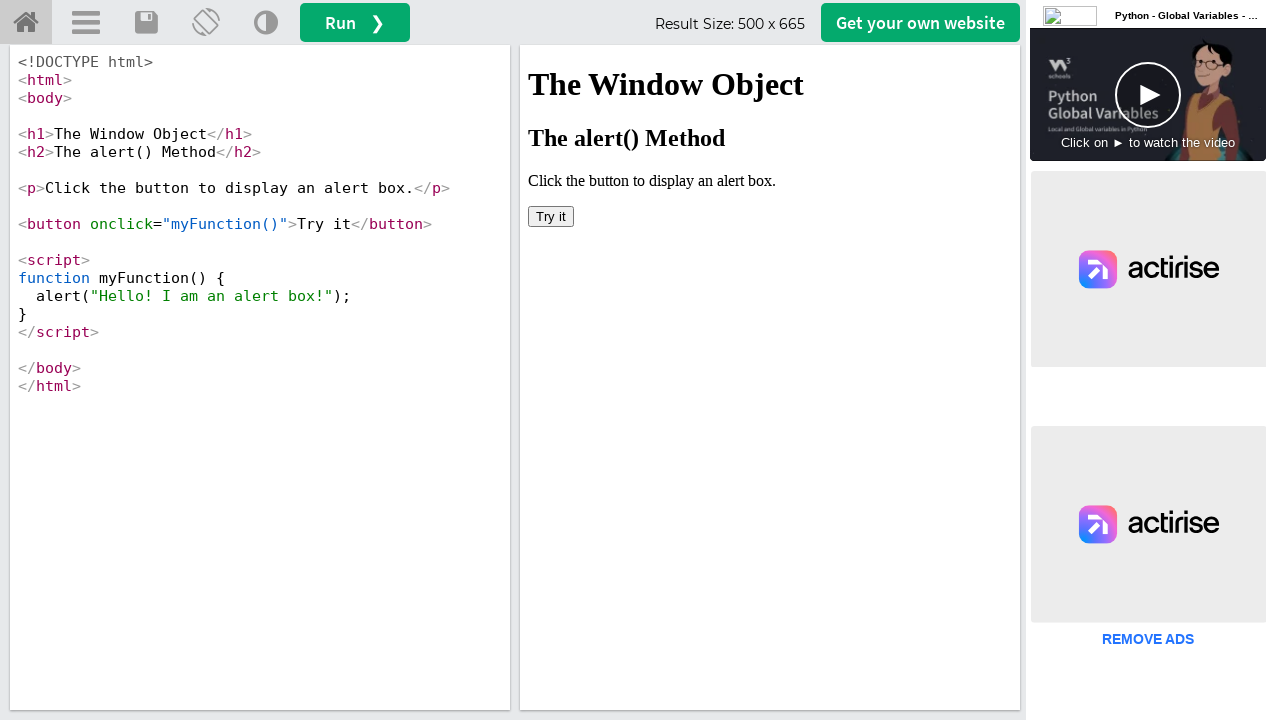

Clicked the button inside the iframe to trigger alert at (551, 216) on iframe >> nth=0 >> internal:control=enter-frame >> xpath=/html/body/button
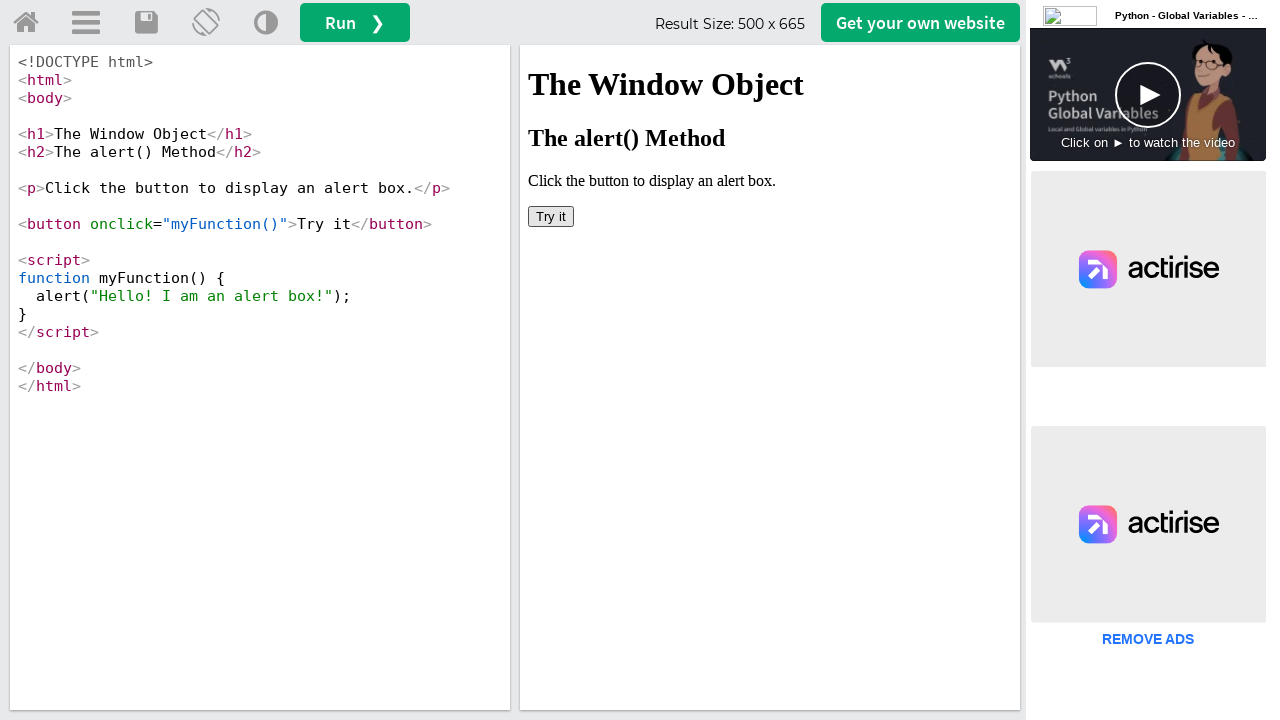

Set up dialog handler to accept alerts
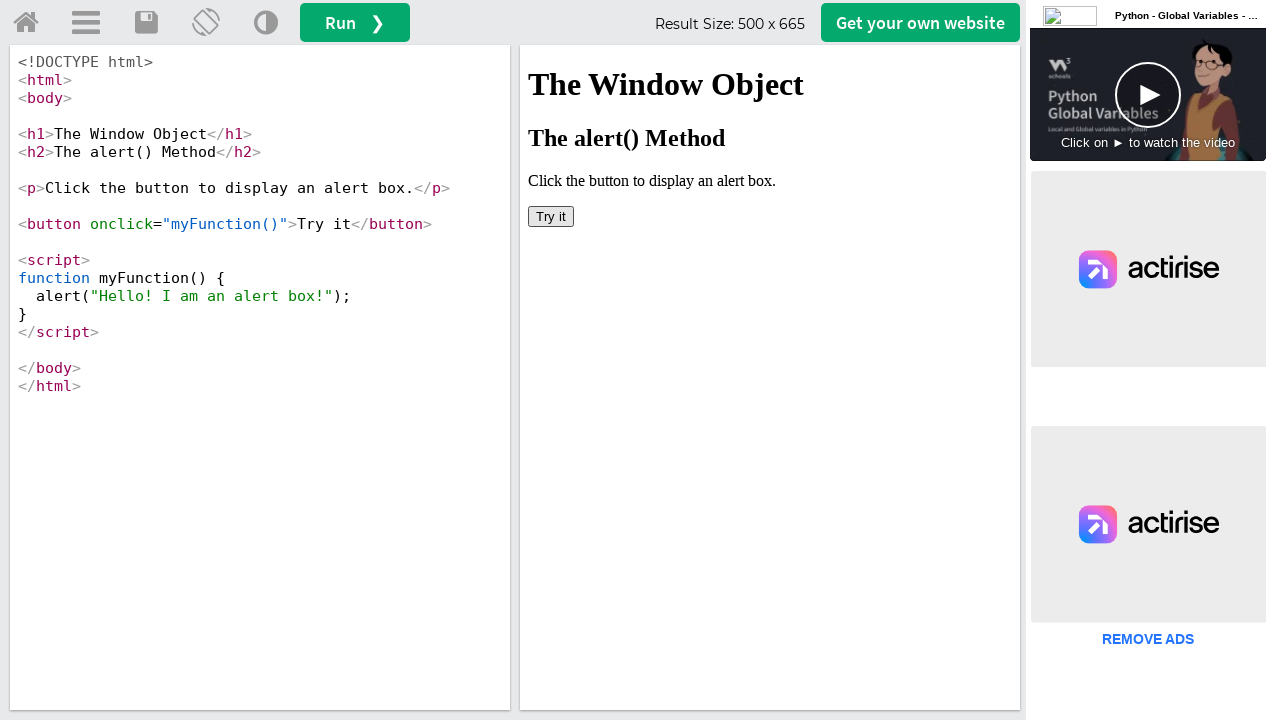

Retrieved page title: W3Schools Tryit Editor
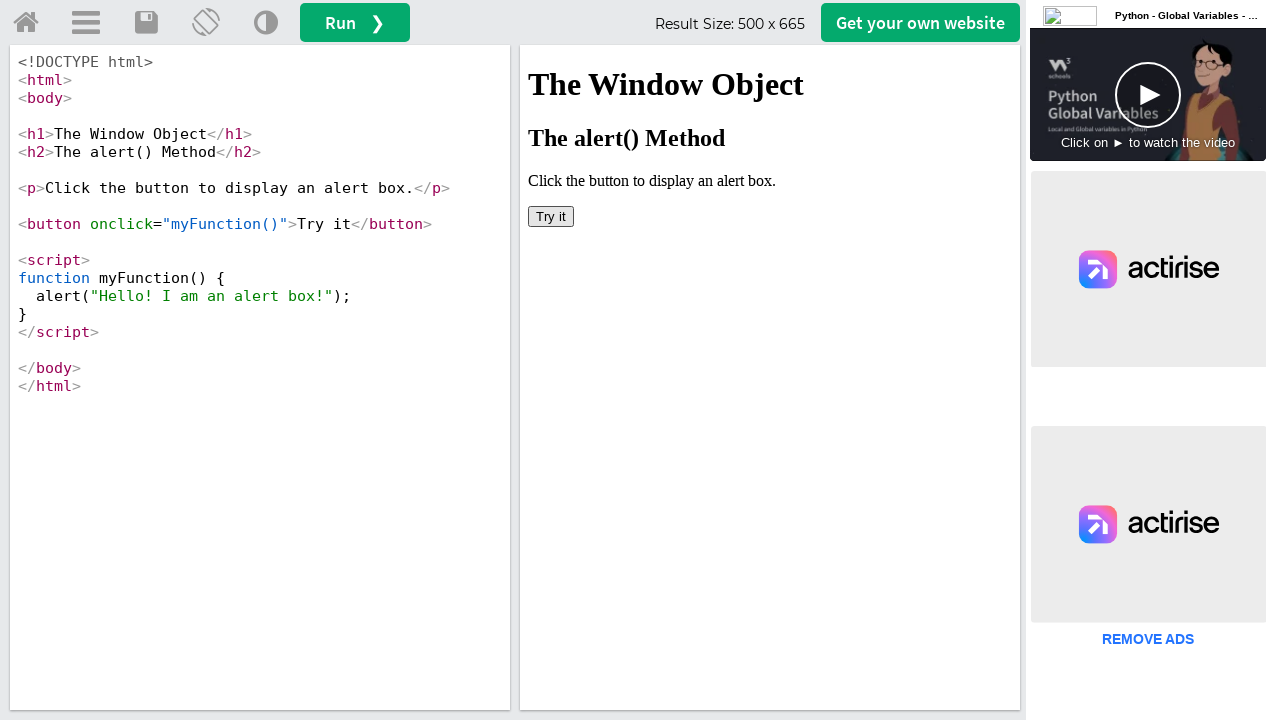

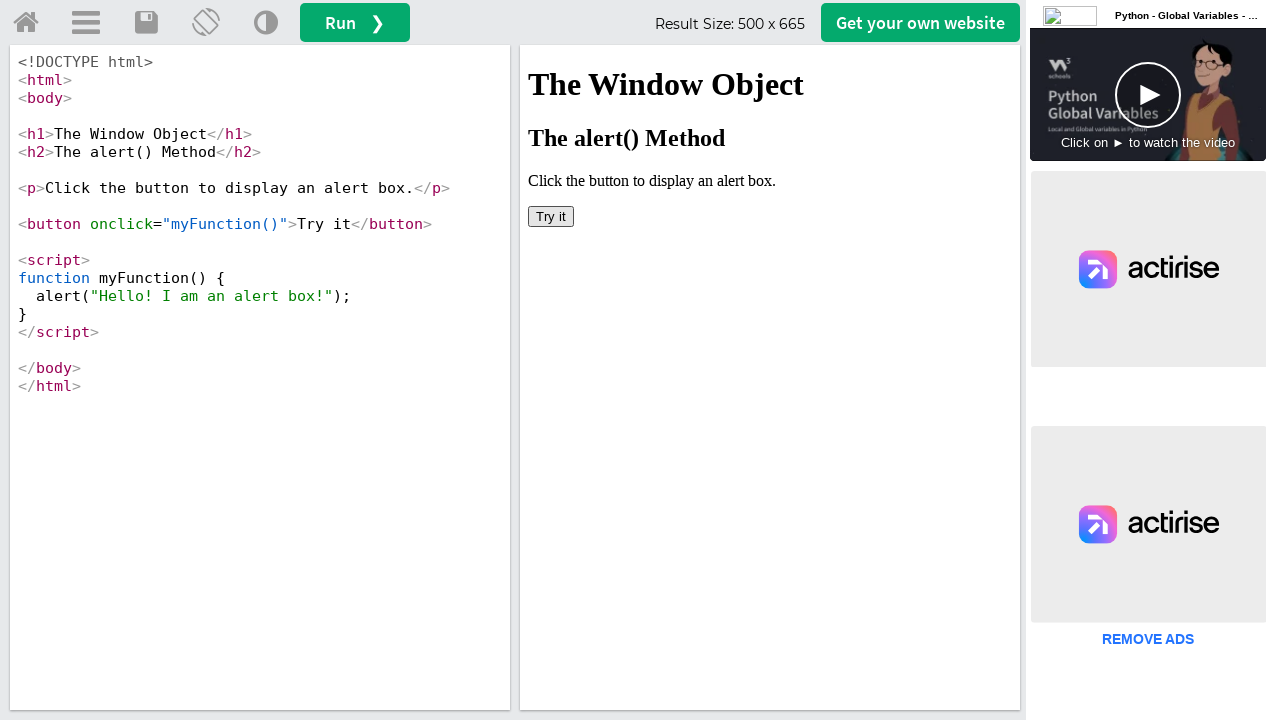